Tests navigation to Terms and Conditions page via bottom link and verifies the page title

Starting URL: https://www.bestbuy.com

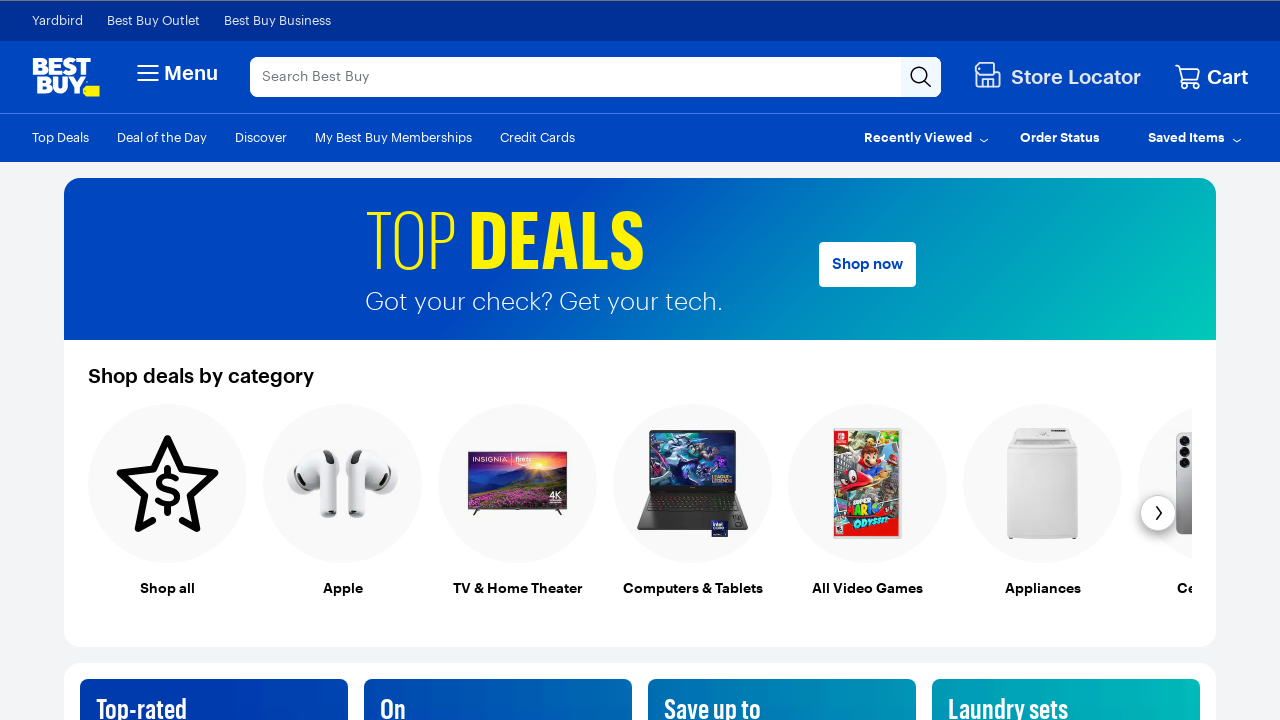

Clicked Terms & Conditions link in footer at (138, 636) on text=Terms & Conditions
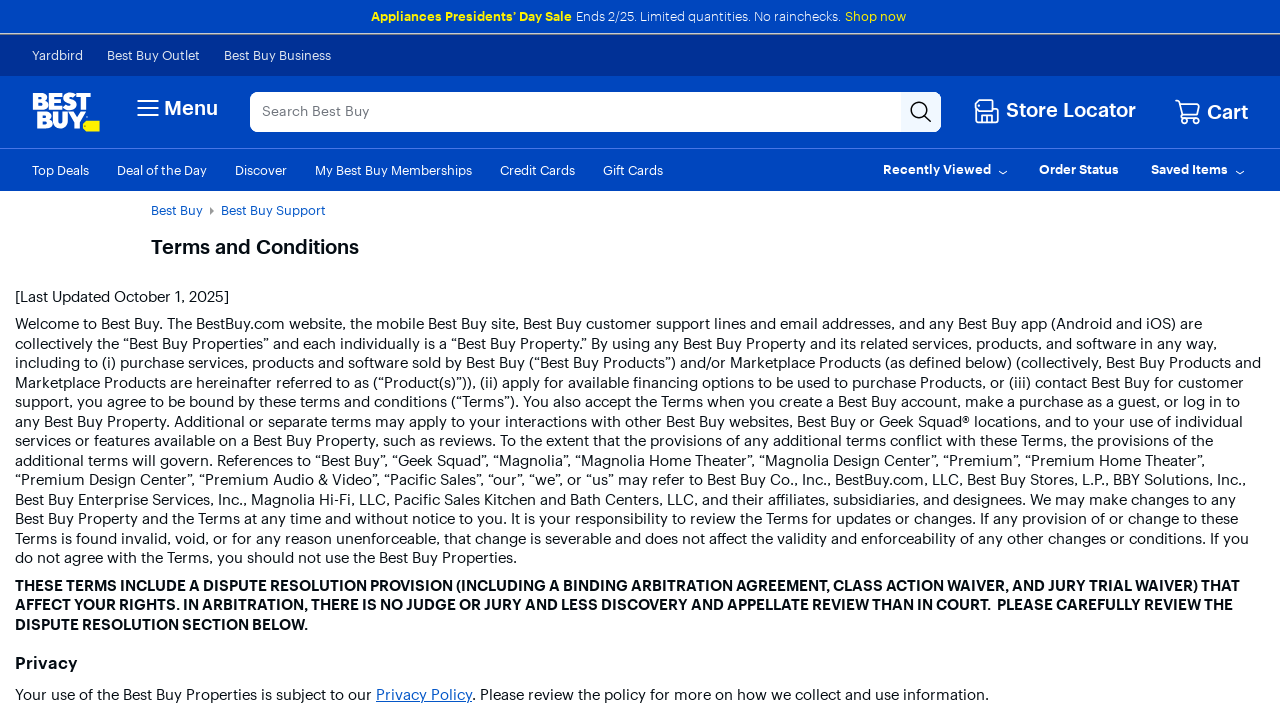

Waited for Terms and Conditions page to load
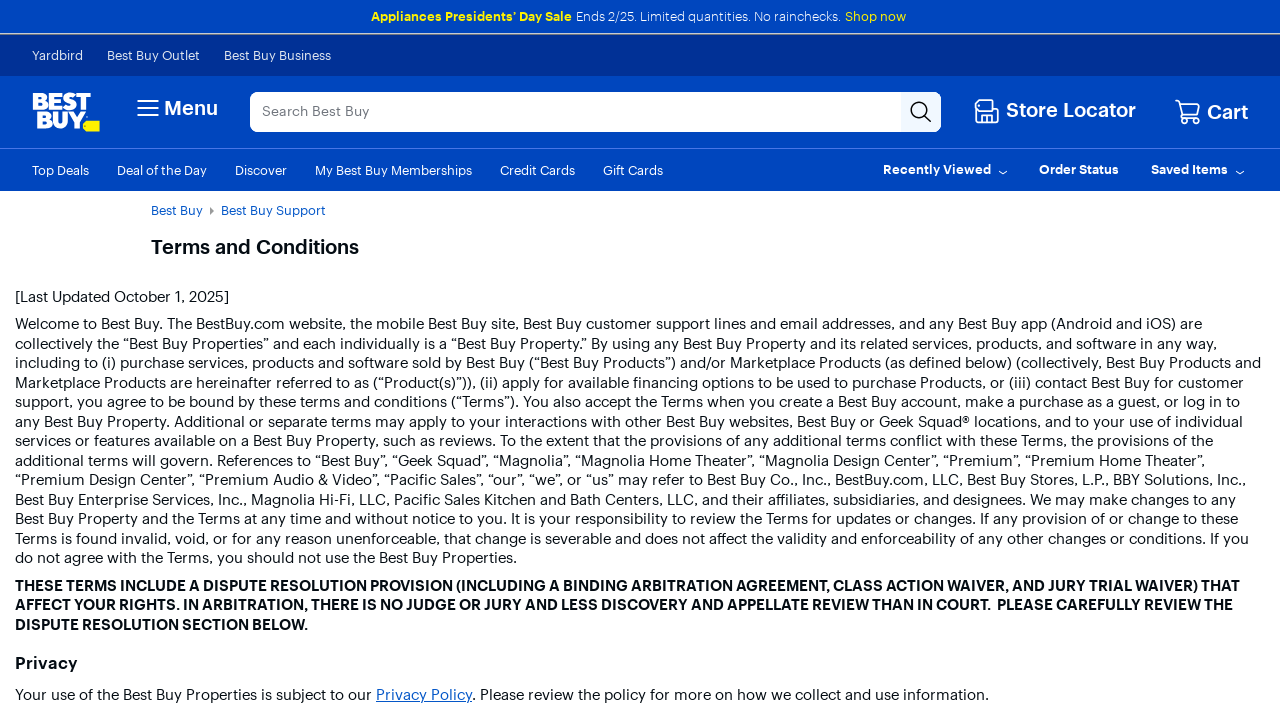

Verified page title contains 'Terms and Conditions'
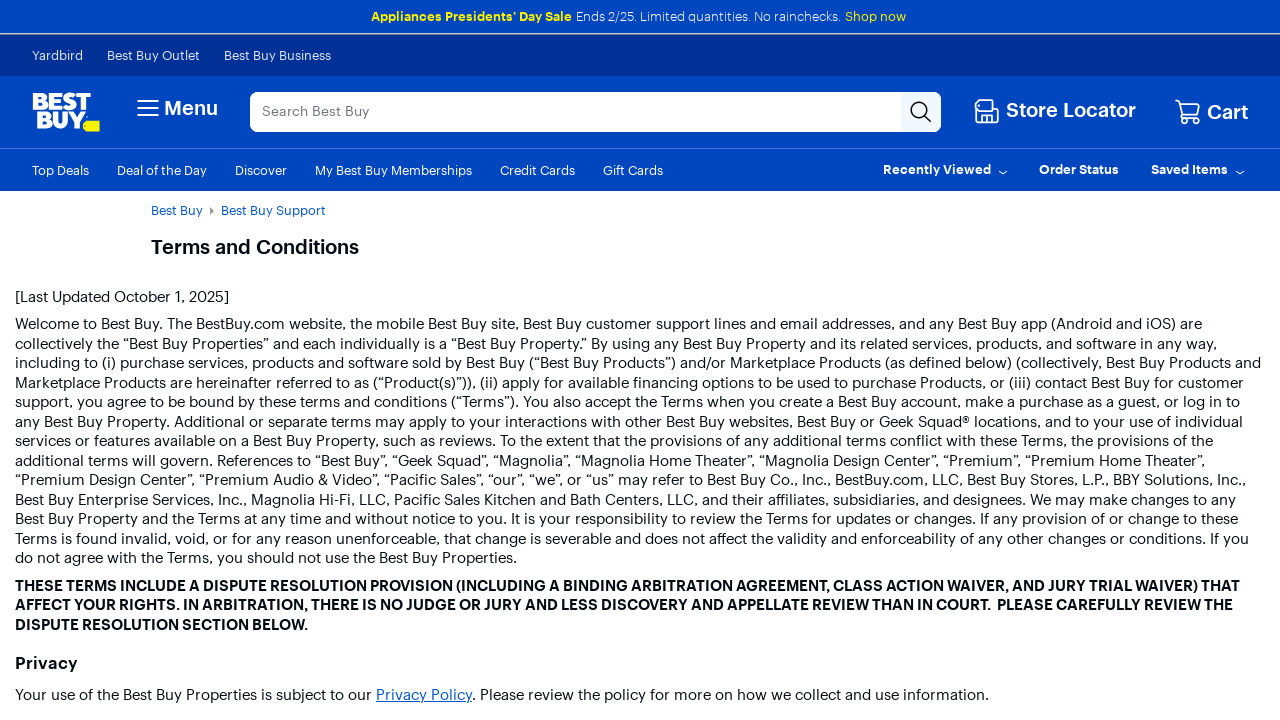

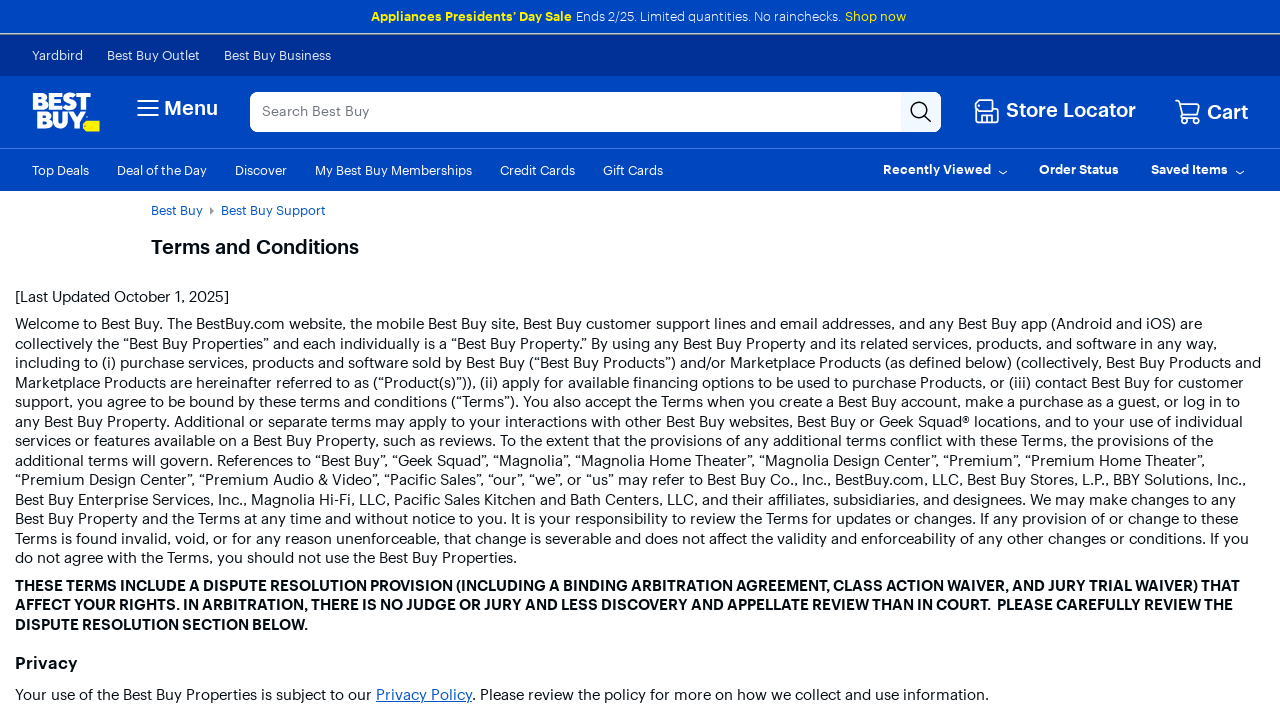